Navigates to VCTC Pune website and verifies page title and URL are accessible

Starting URL: https://vctcpune.com/

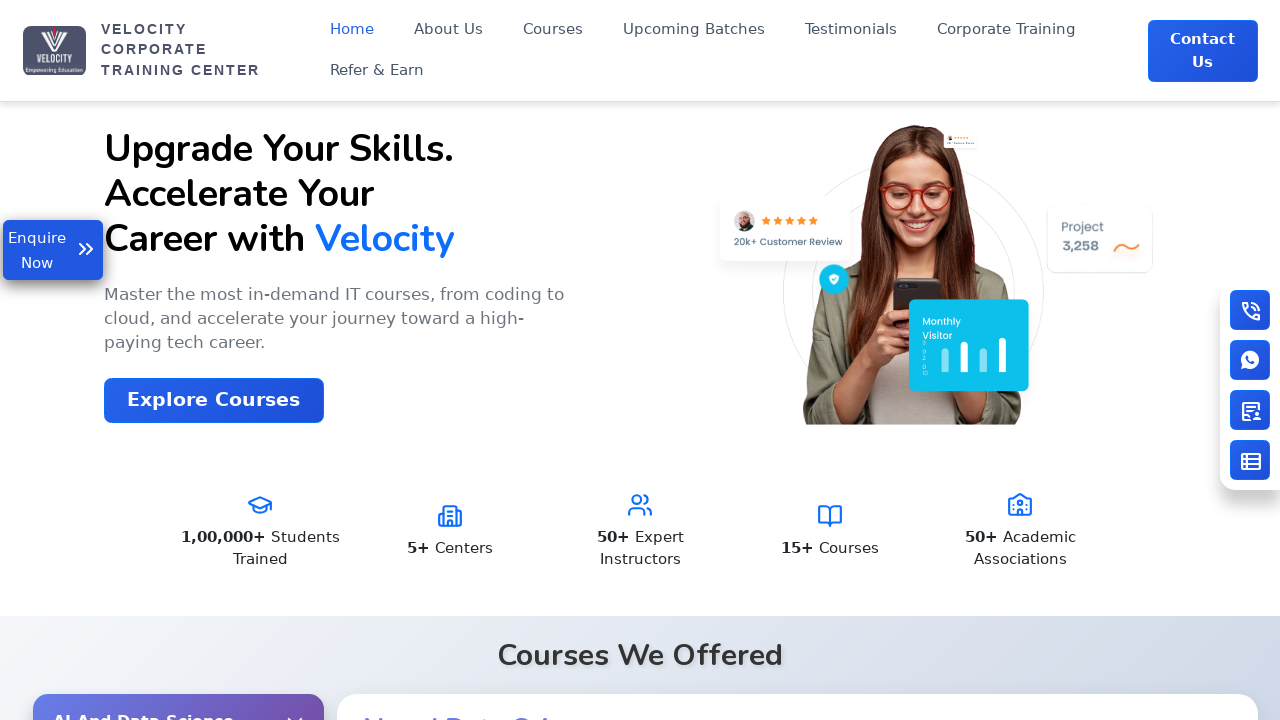

Retrieved page title from VCTC Pune website
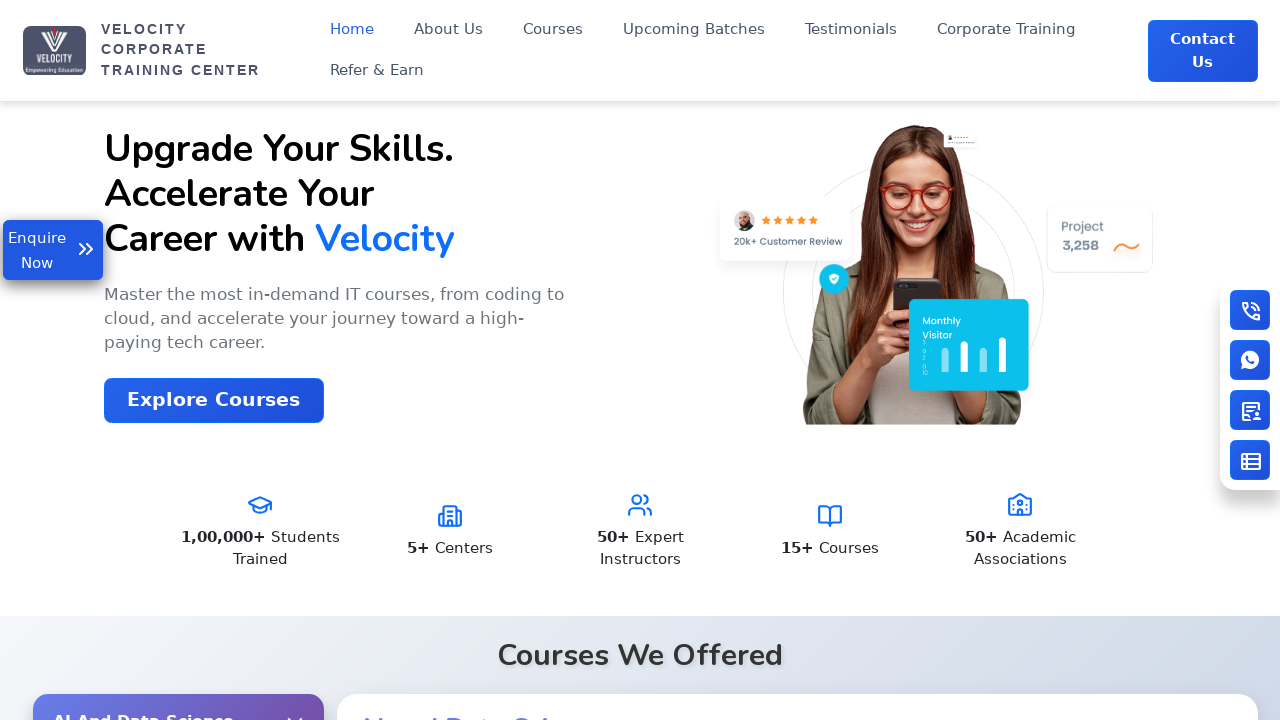

Printed page title to console
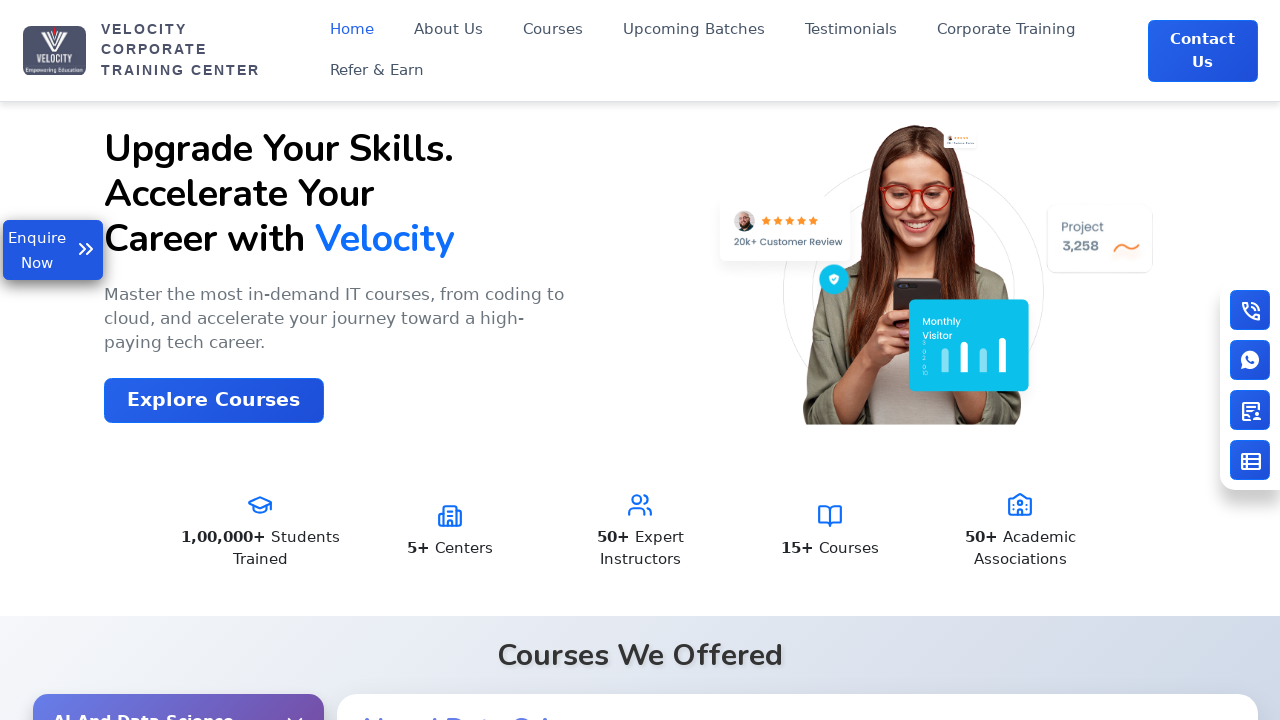

Retrieved current URL from VCTC Pune website
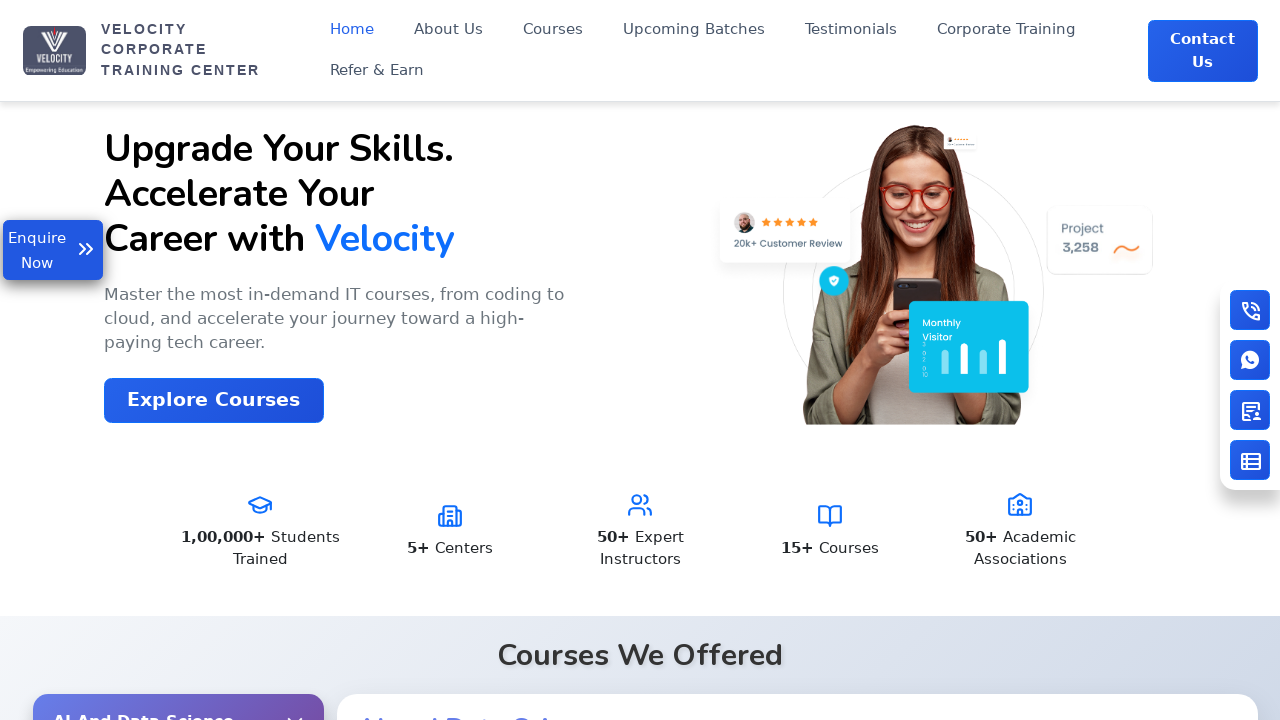

Printed current URL to console
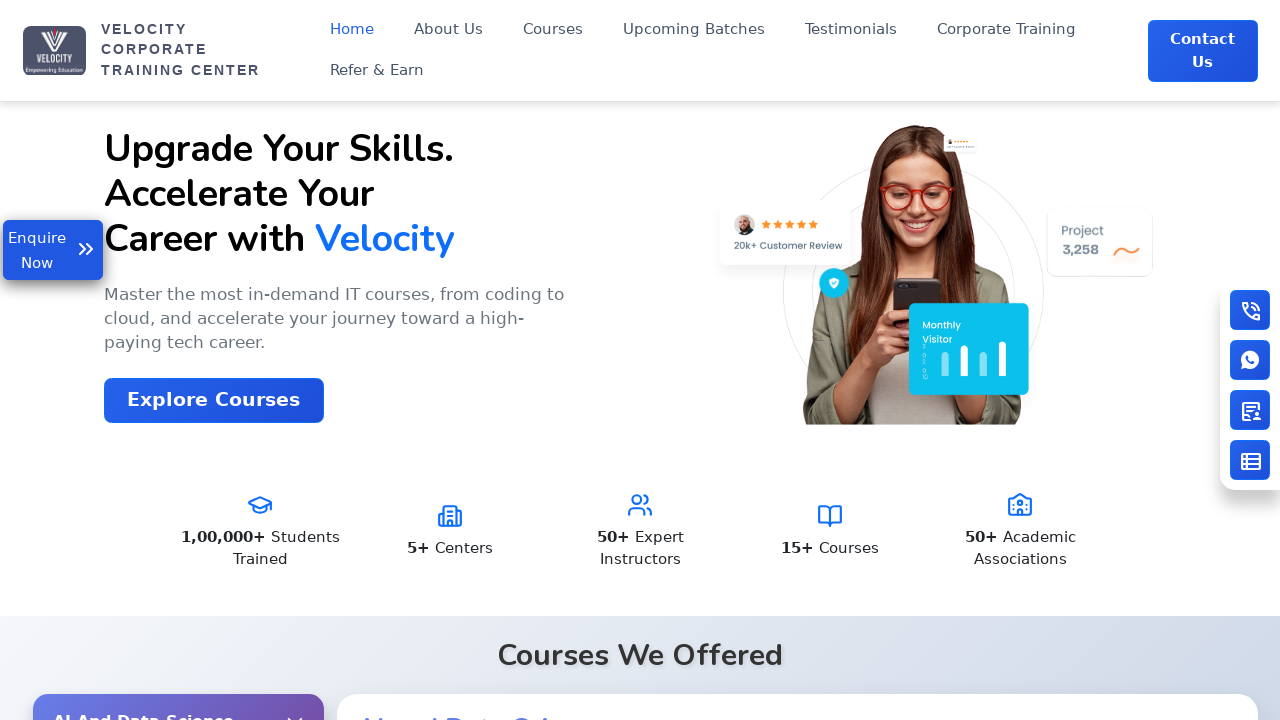

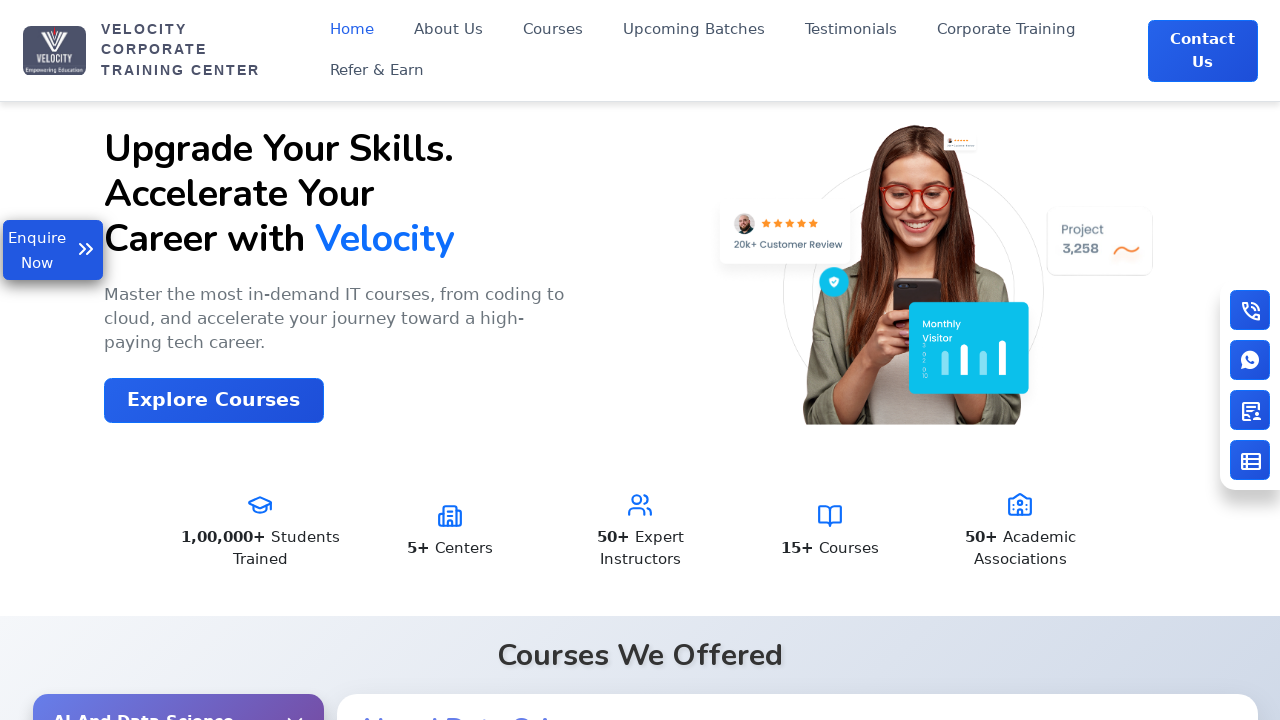